Tests prompt alert functionality by clicking a button that triggers an alert, entering text, and accepting it

Starting URL: https://demoqa.com/alerts

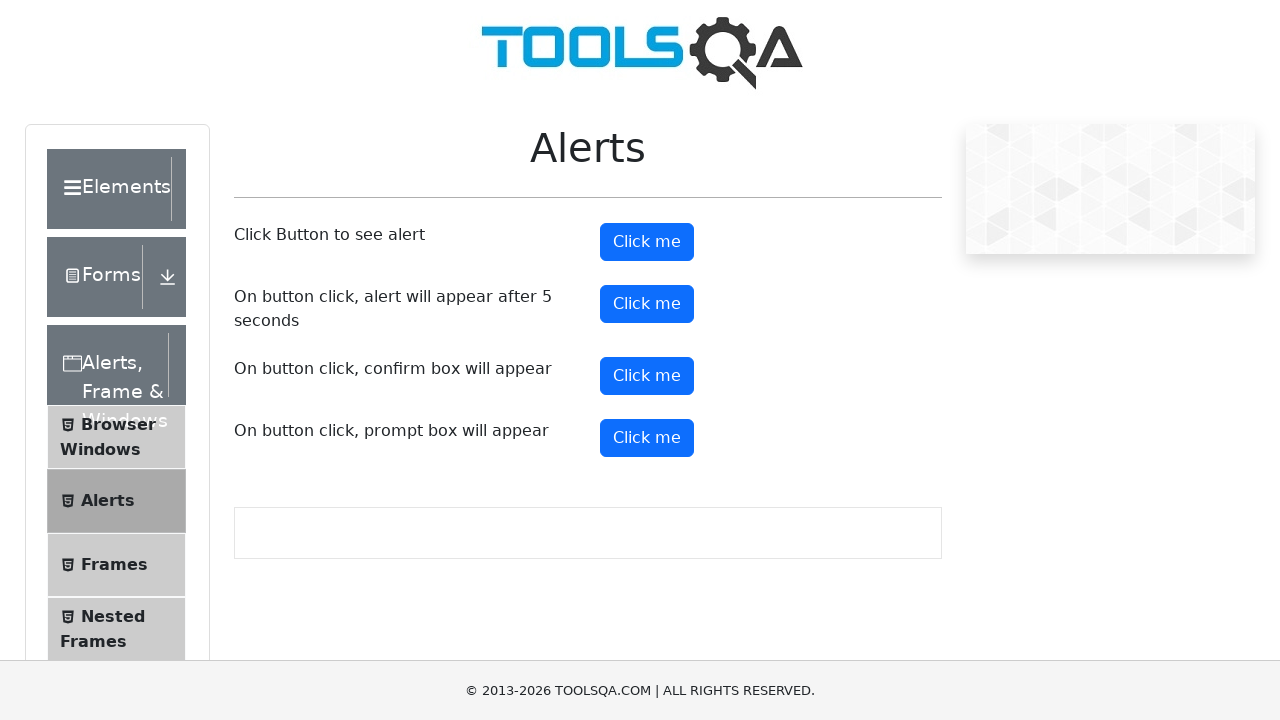

Clicked prompt button to trigger alert at (647, 438) on #promtButton
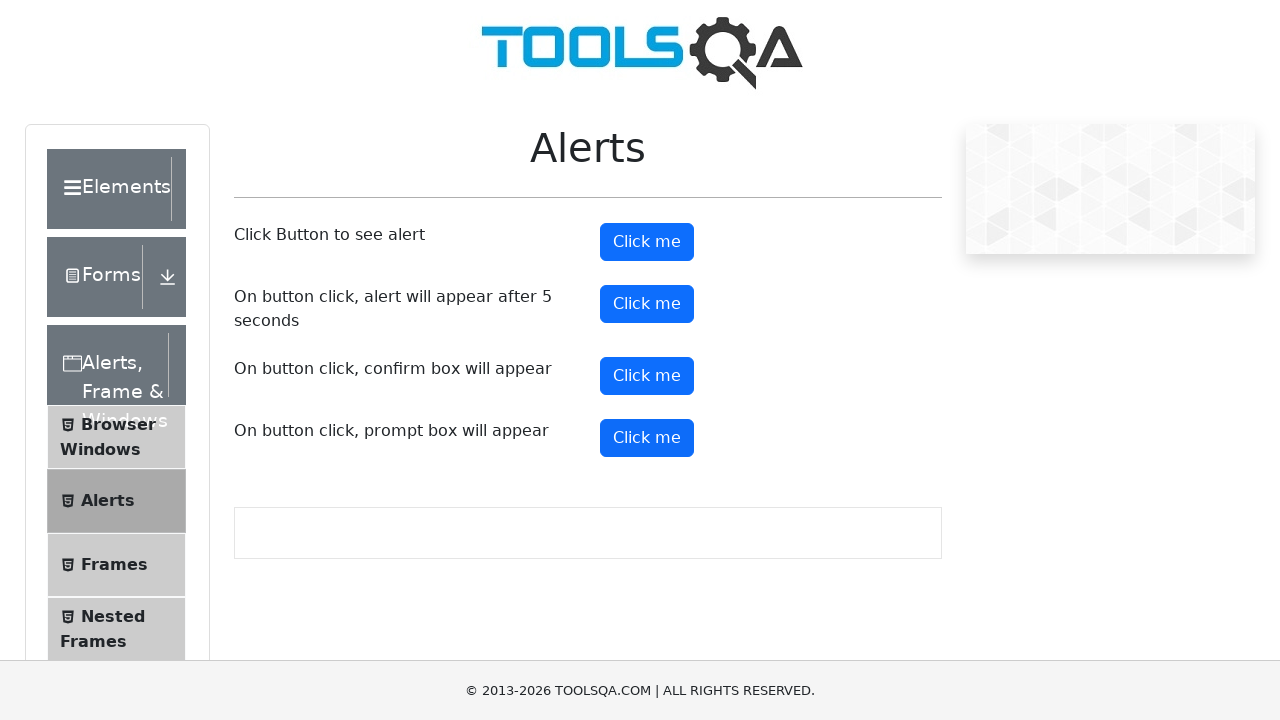

Set up dialog handler to accept prompt with text 'HI'
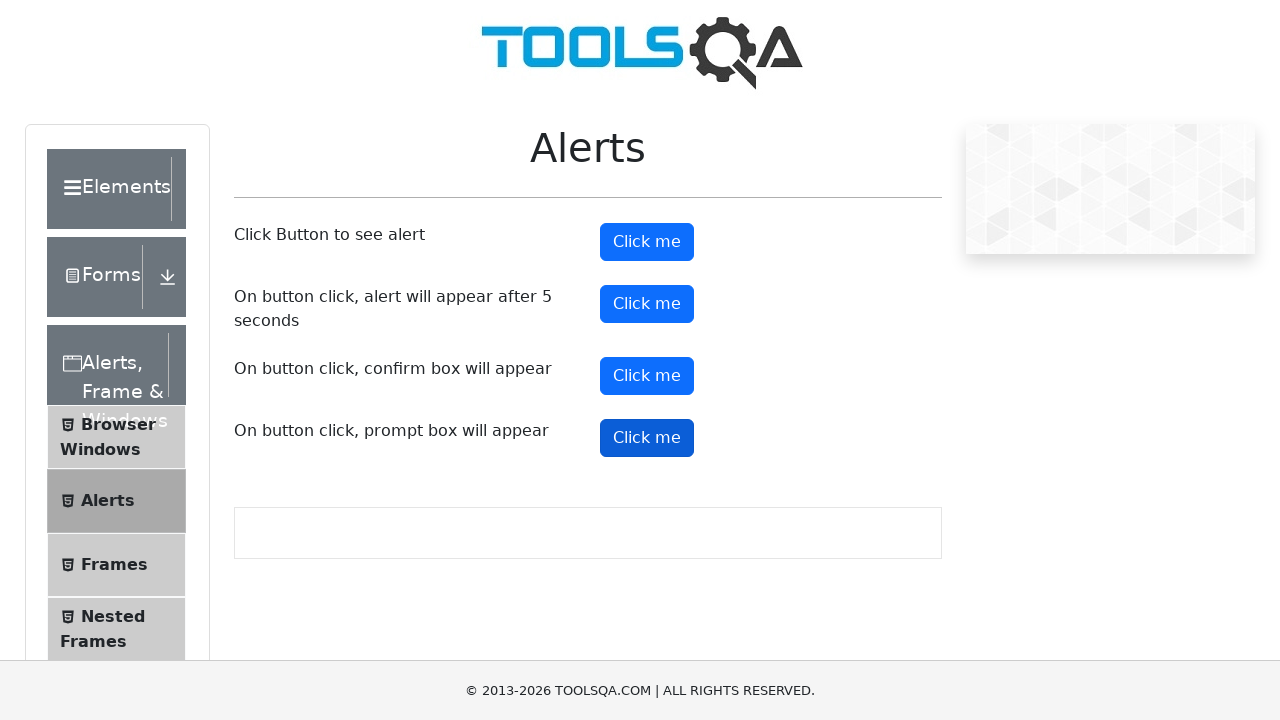

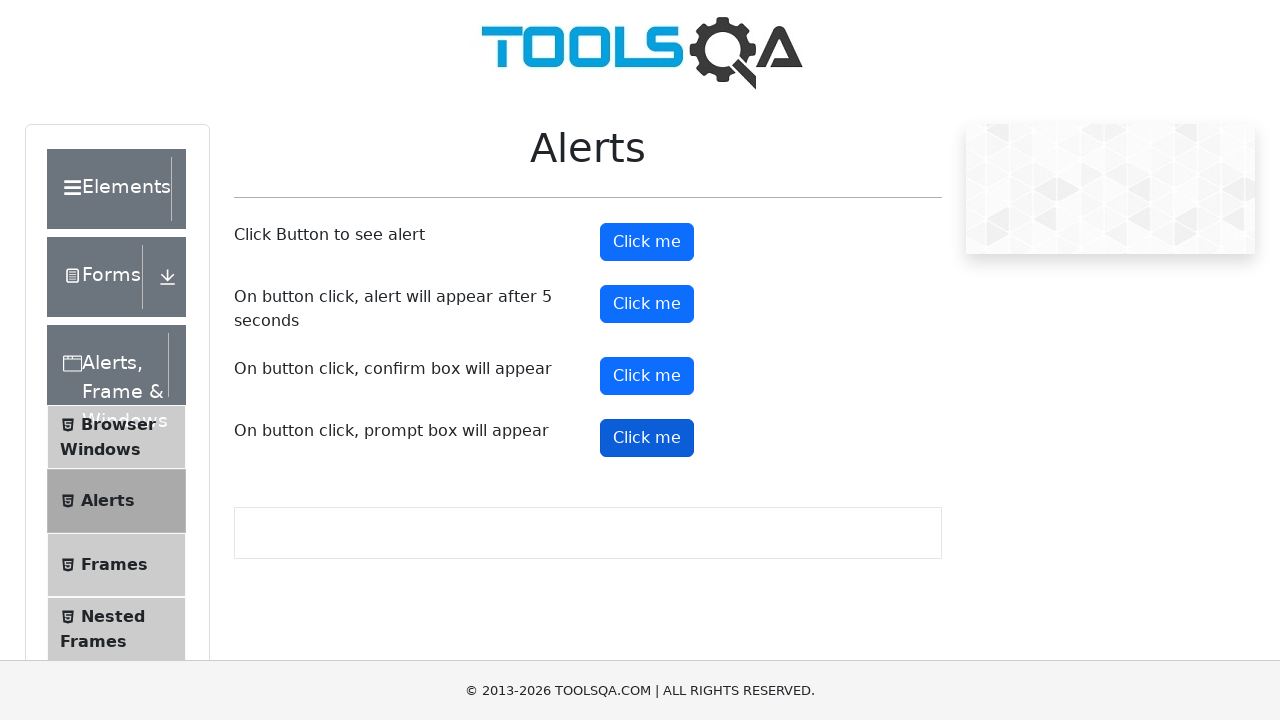